Tests selecting a radio button labeled 'No' and verifies it becomes checked

Starting URL: https://thefreerangetester.github.io/sandbox-automation-testing/

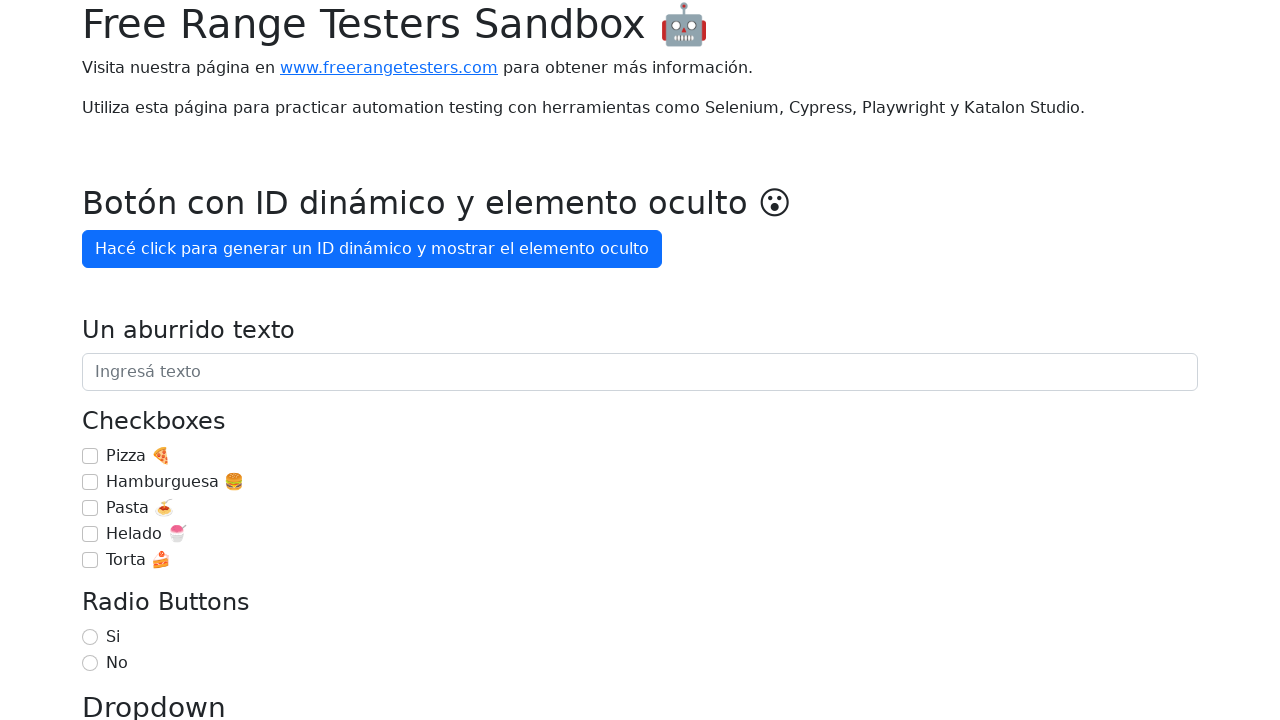

Located radio button labeled 'No'
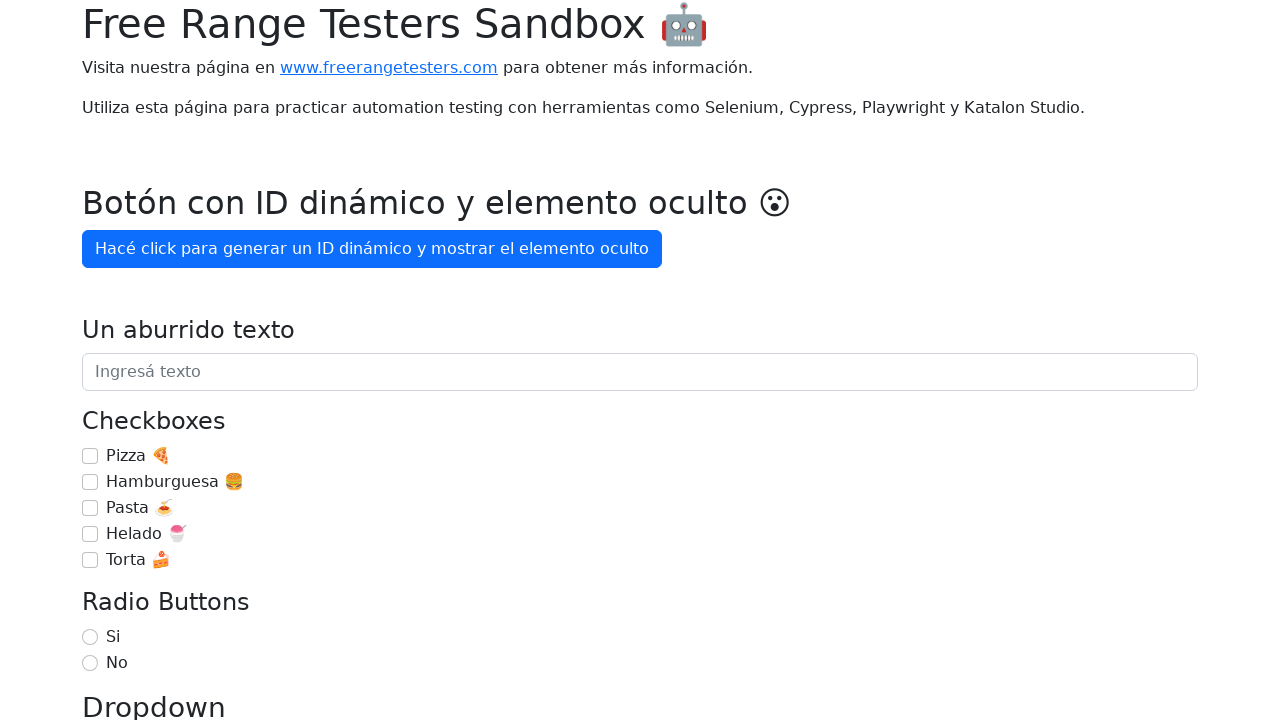

Checked the 'No' radio button at (90, 663) on internal:label="No"i
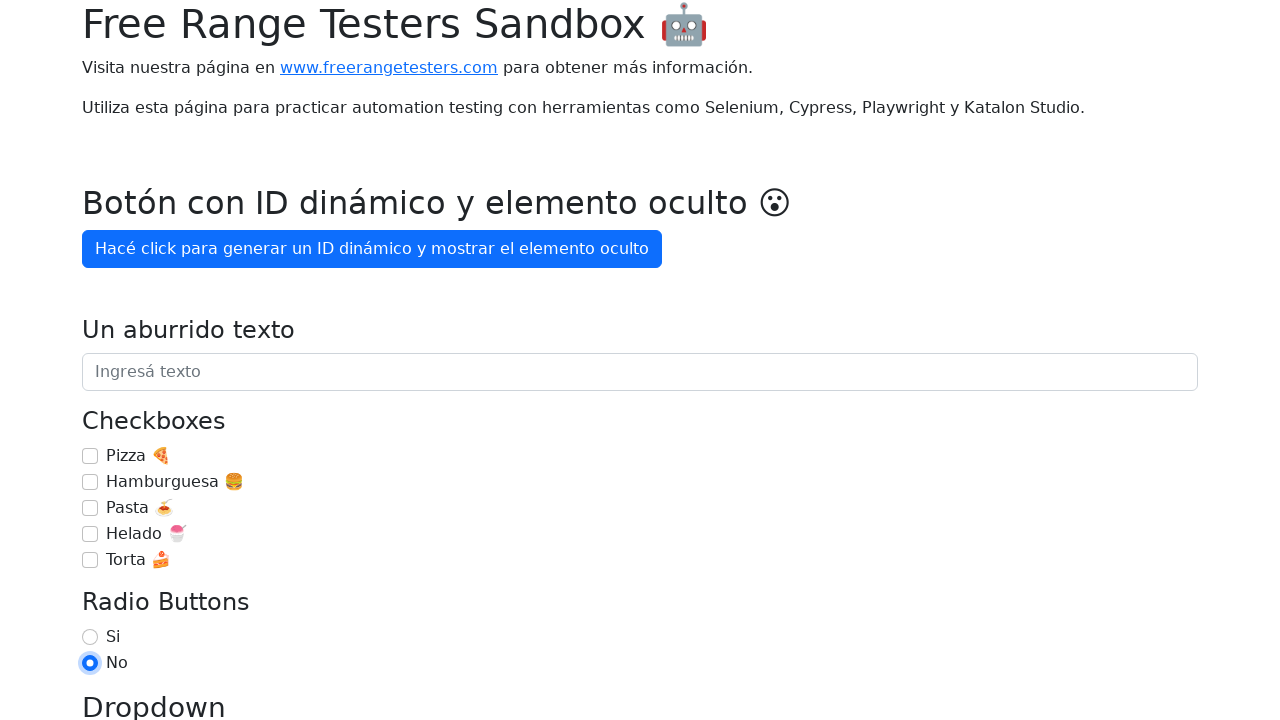

Verified that the 'No' radio button is checked
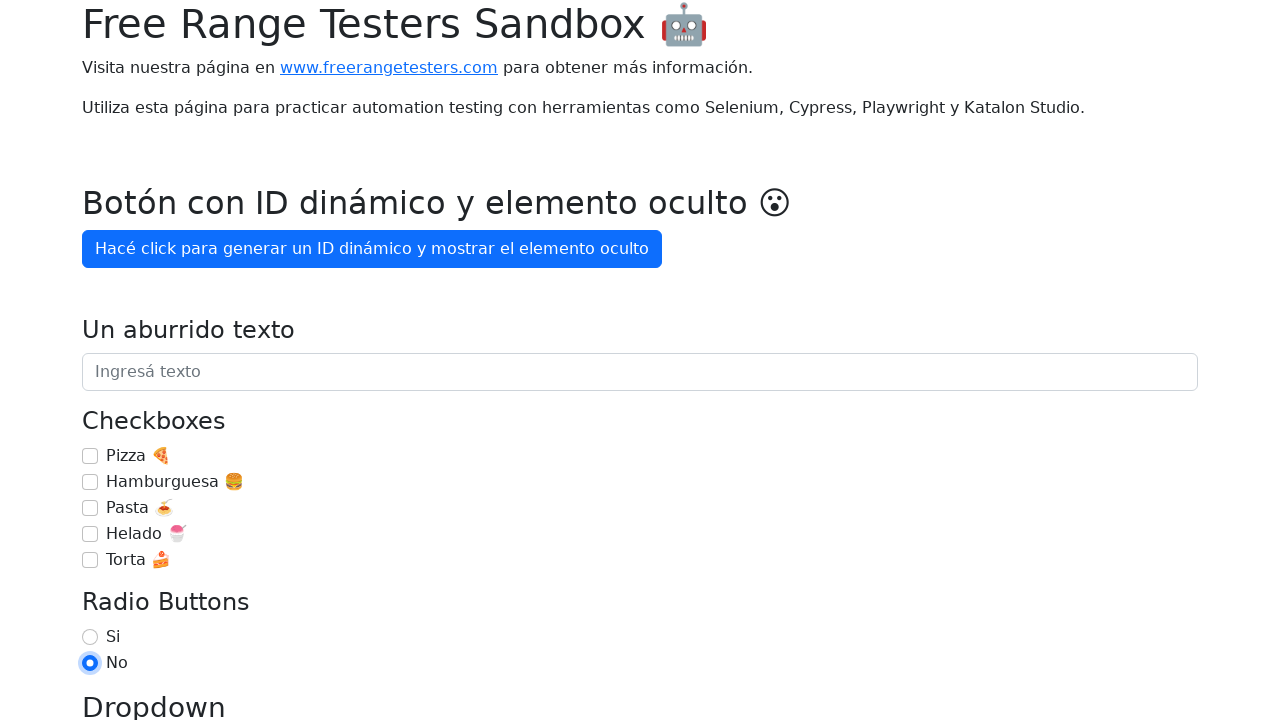

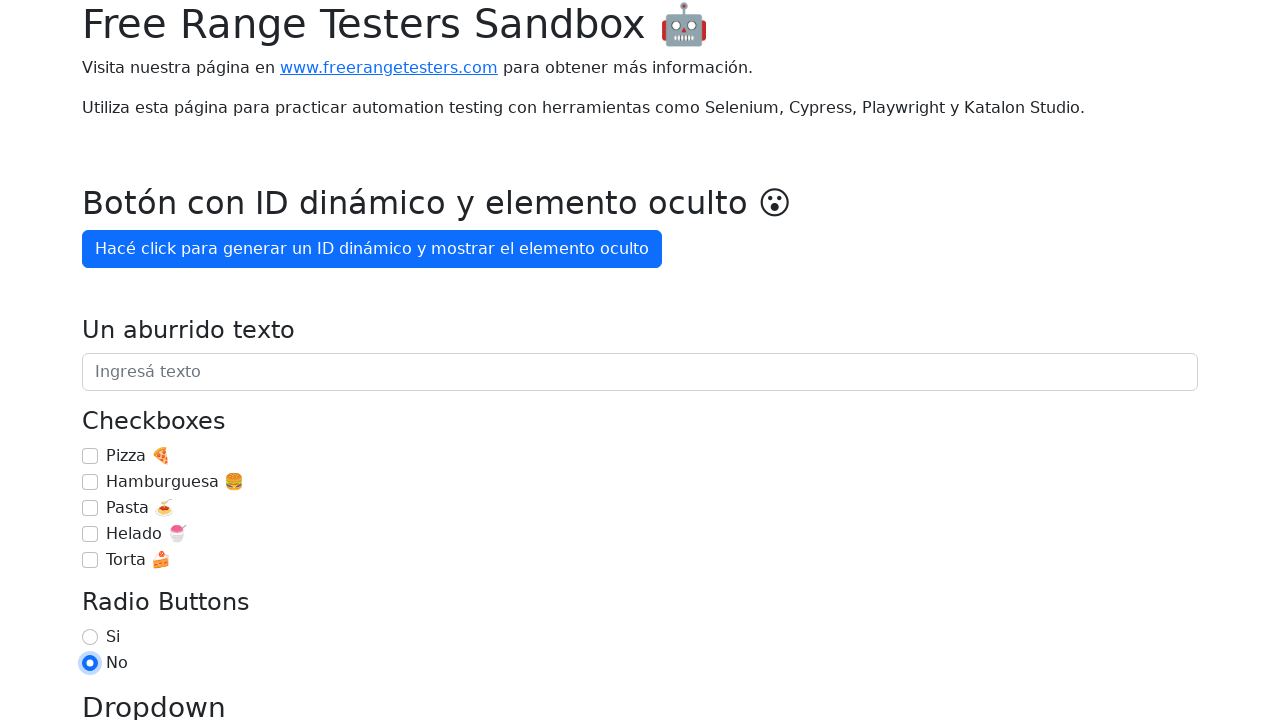